Clicks on the Offers link and verifies that a login button is displayed on the resulting page

Starting URL: https://www.bstackdemo.com/

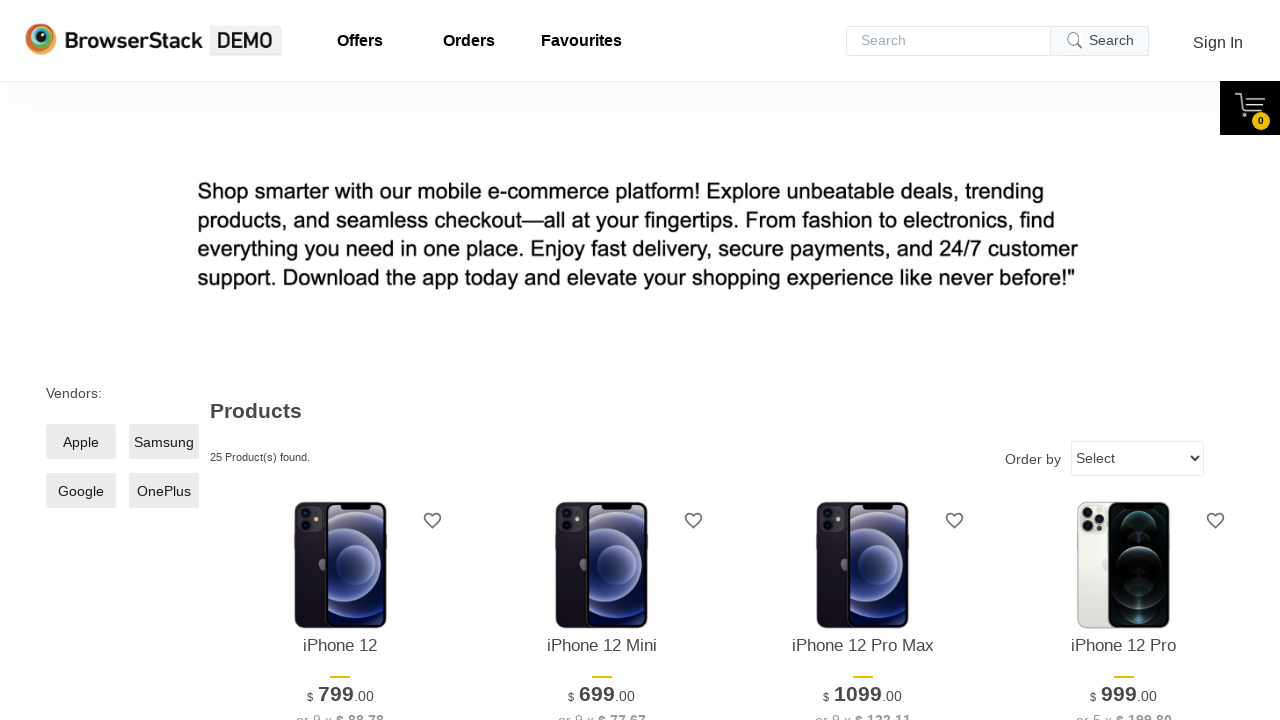

Clicked on the Offers link at (360, 41) on a#offers
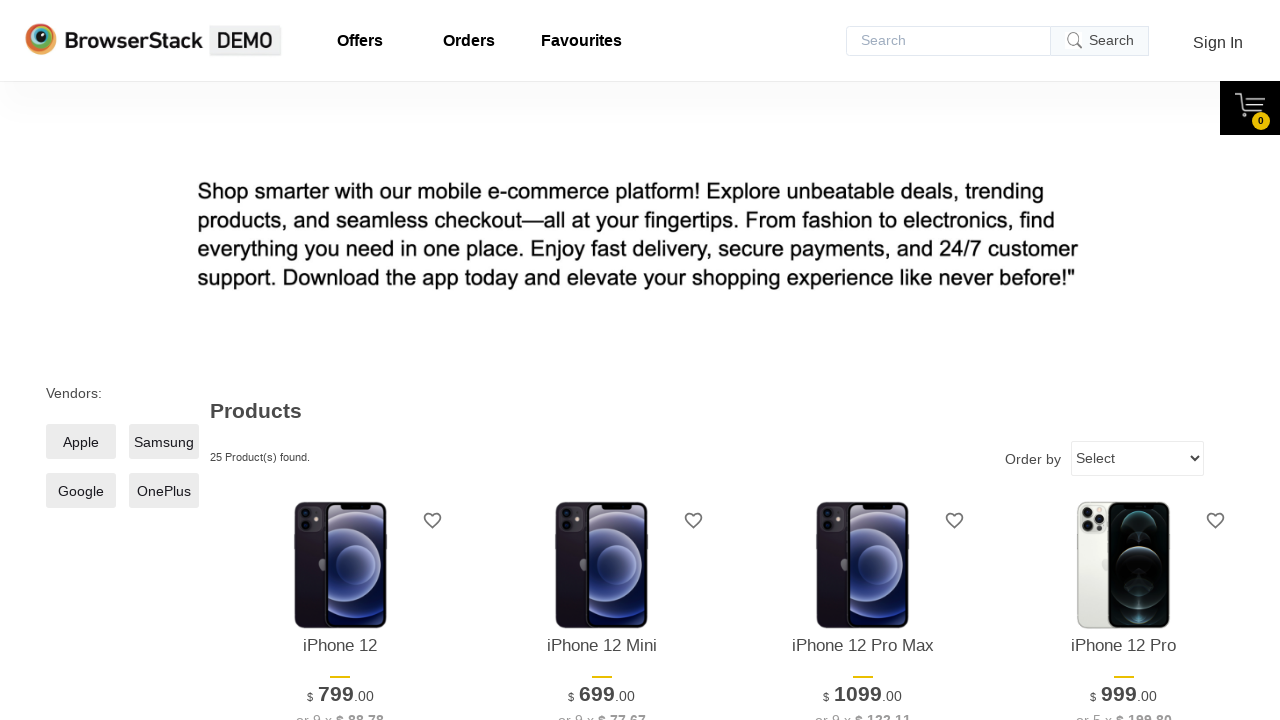

Login button selector became available on the page
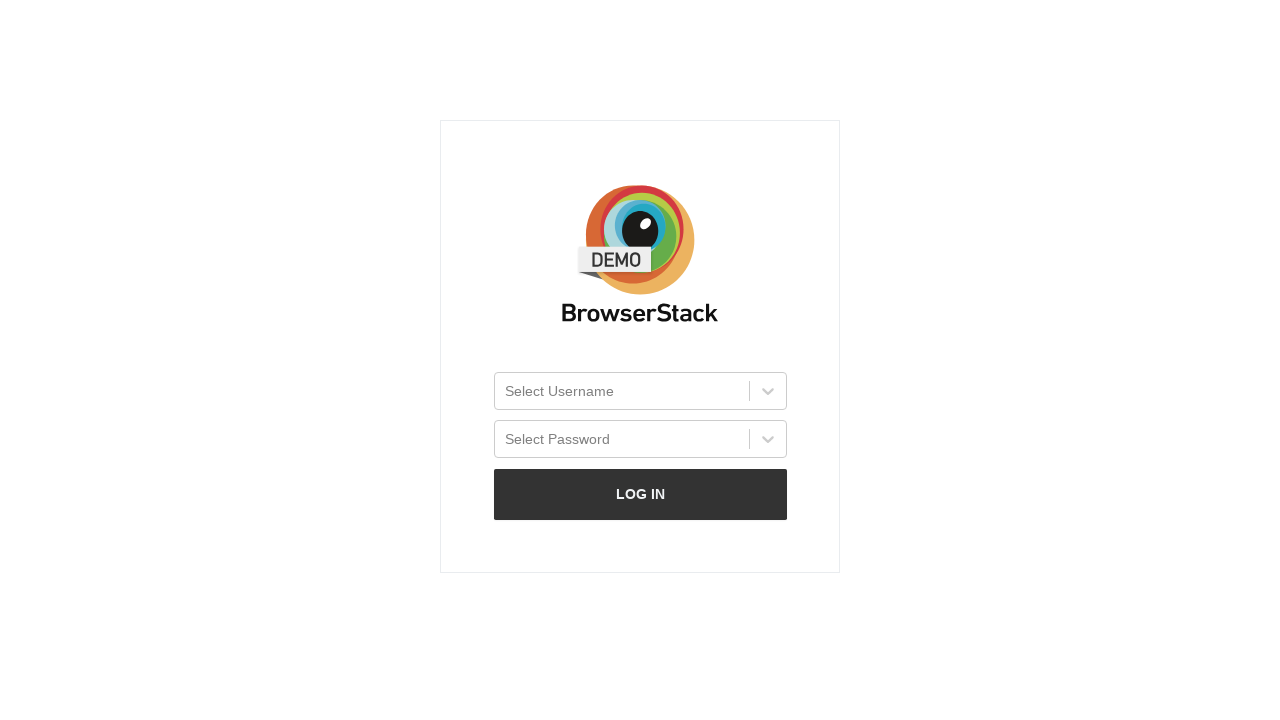

Verified that the login button is visible
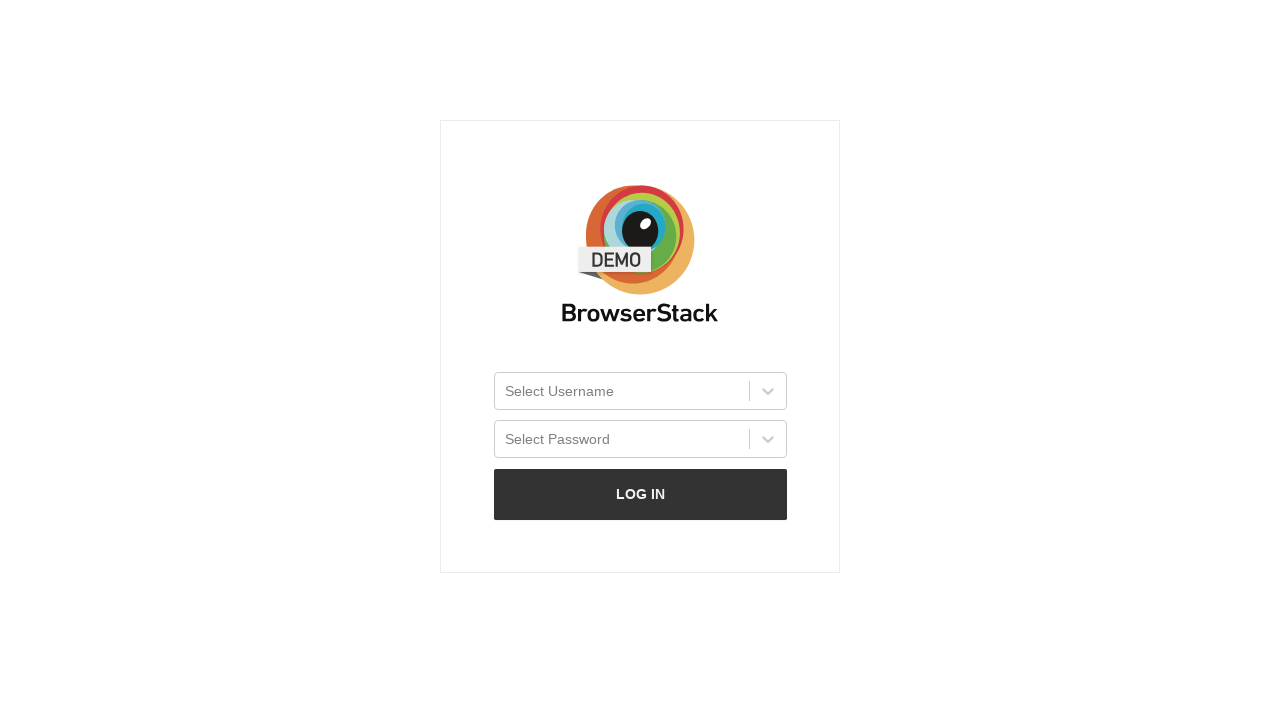

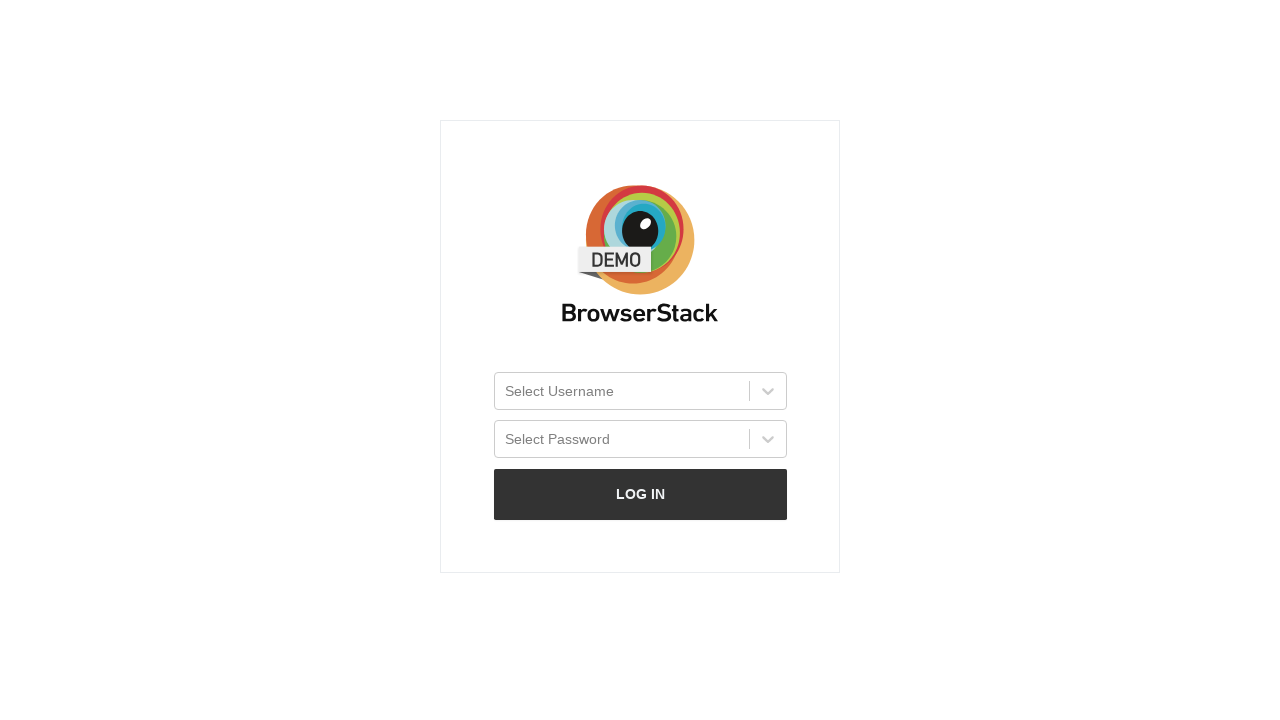